Tests file upload functionality by selecting a file, clicking the upload button, and verifying the success message is displayed

Starting URL: https://practice.cydeo.com/upload

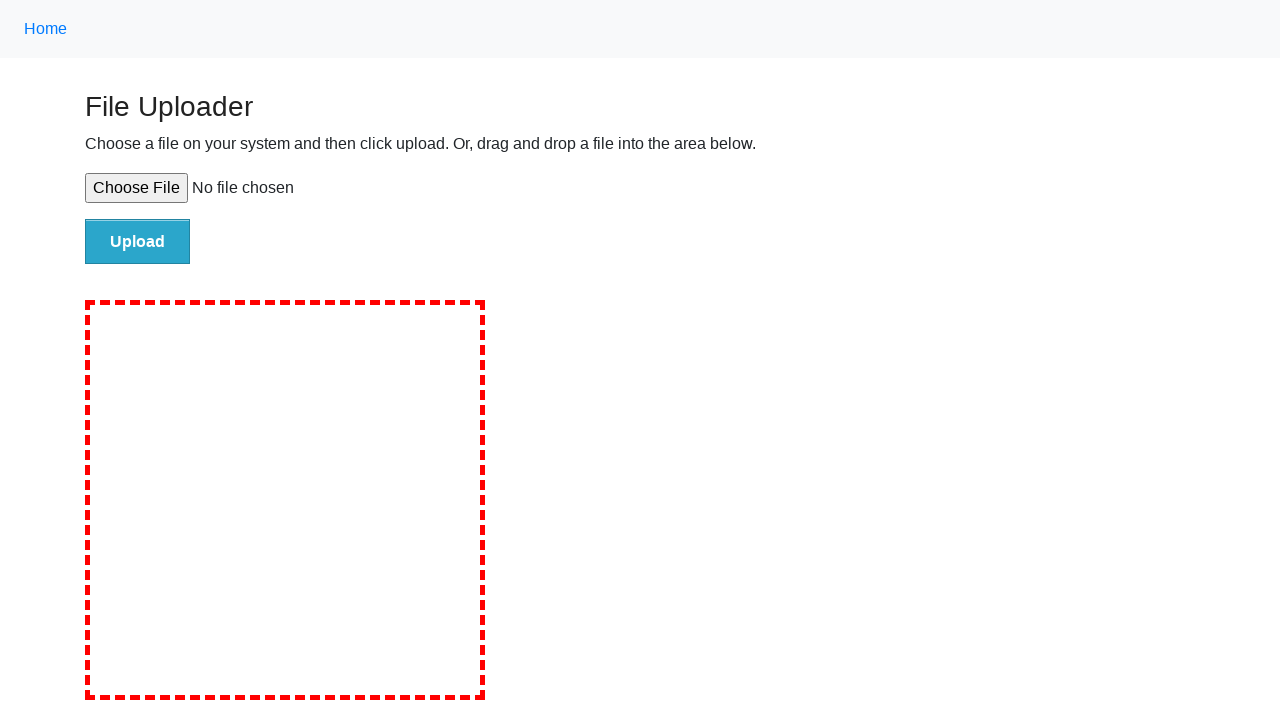

Set file input with temporary test file
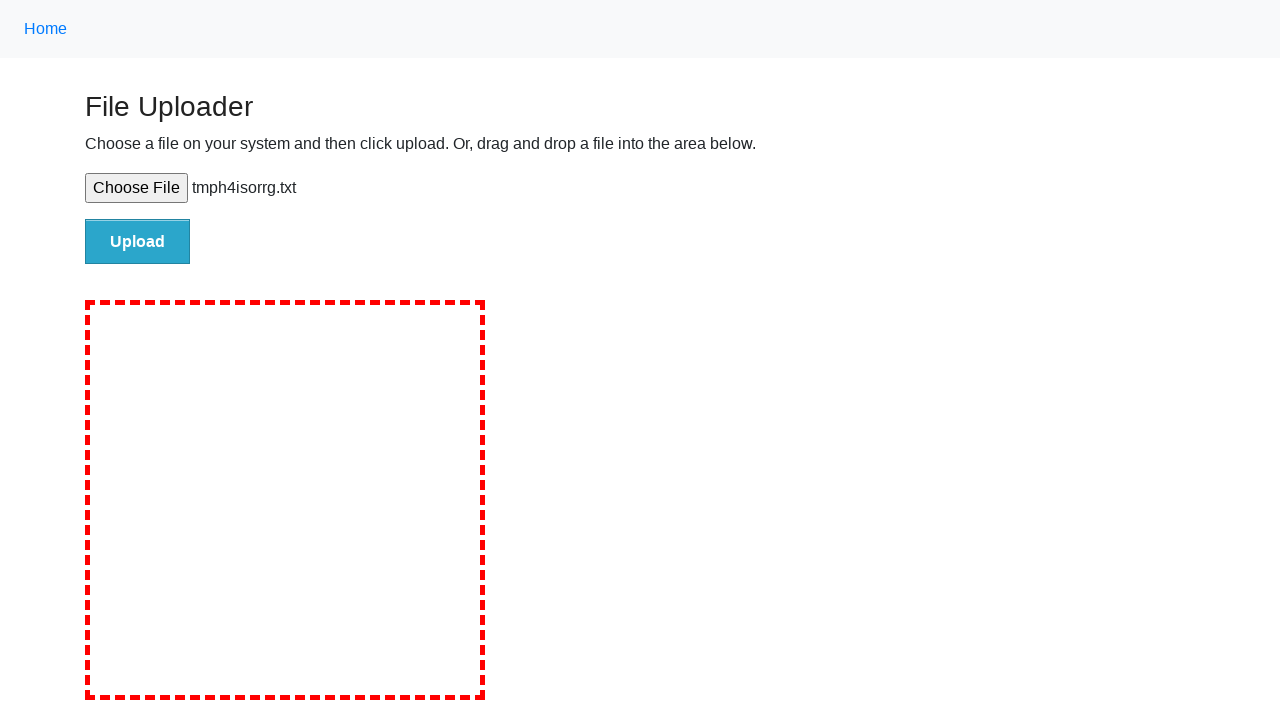

Clicked upload submit button at (138, 241) on input#file-submit
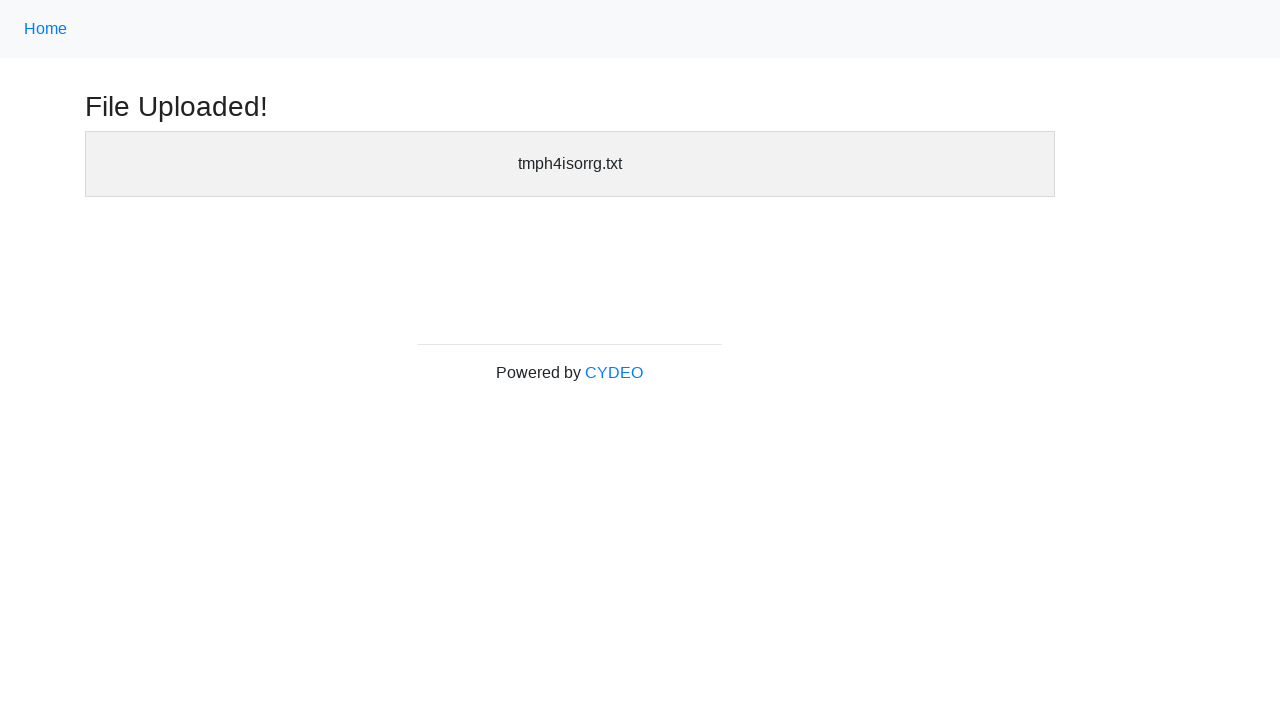

Success header (h3) loaded
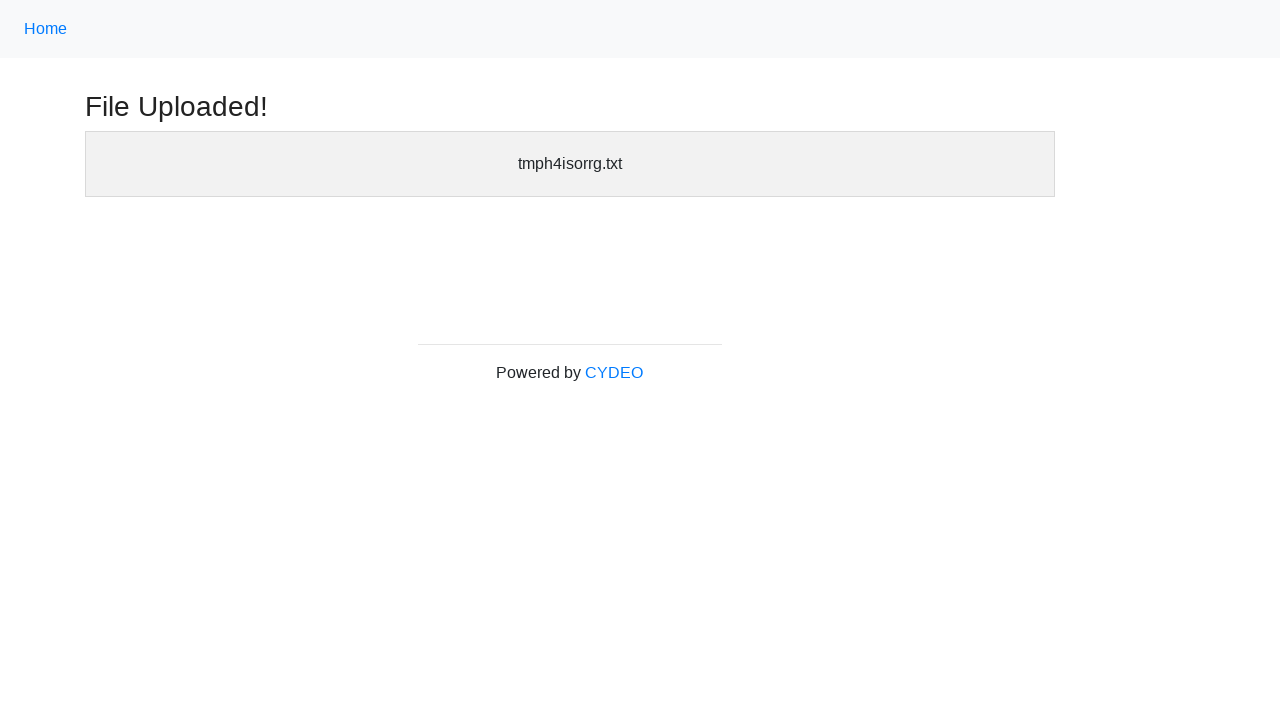

Verified success header is visible
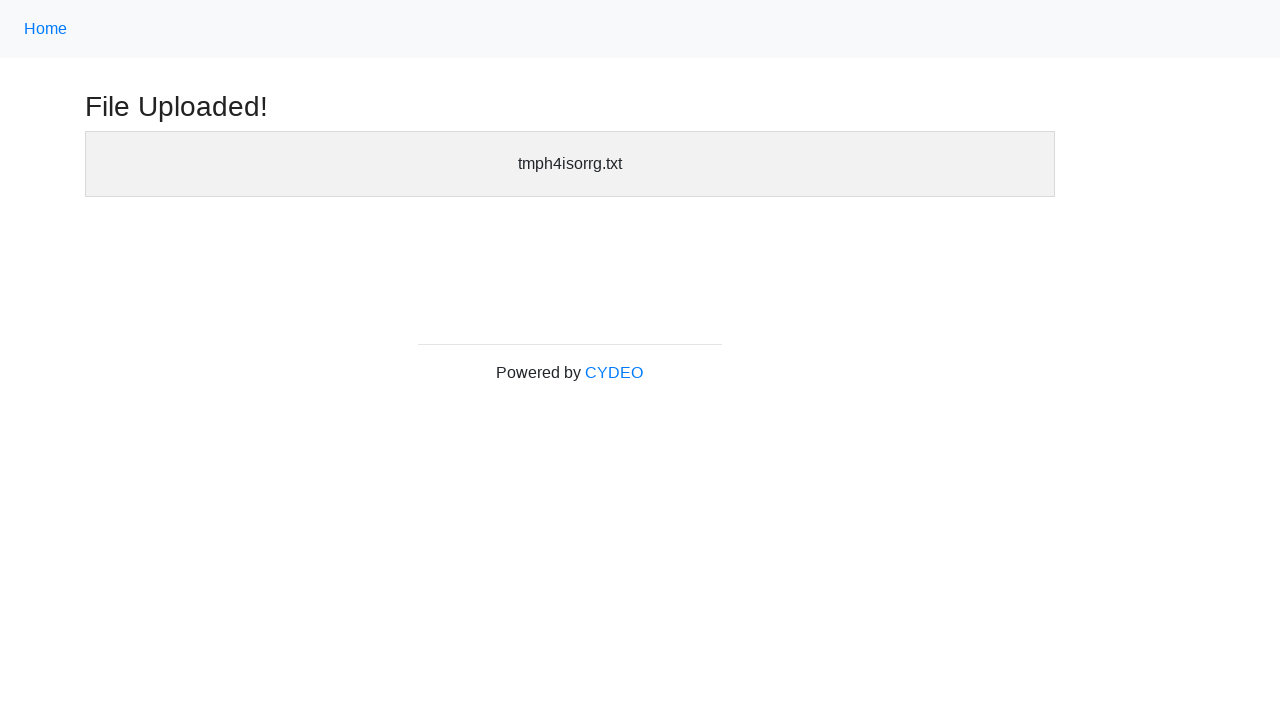

Cleaned up temporary test file
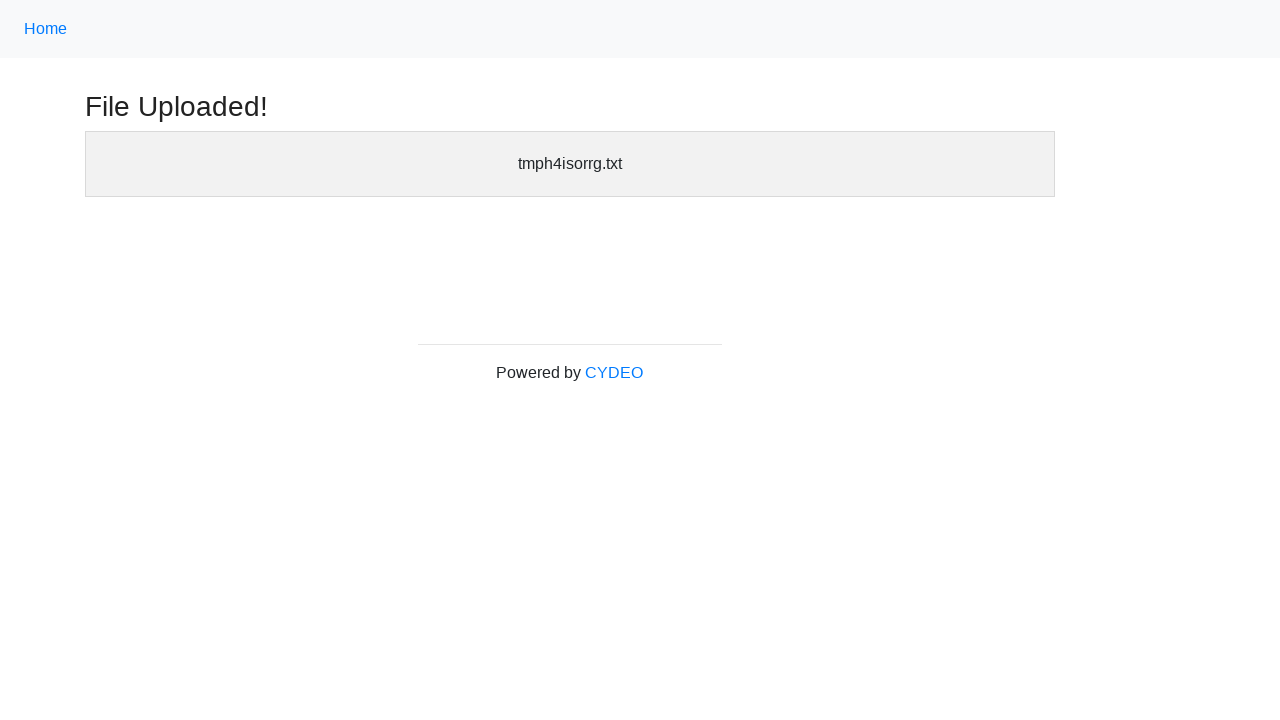

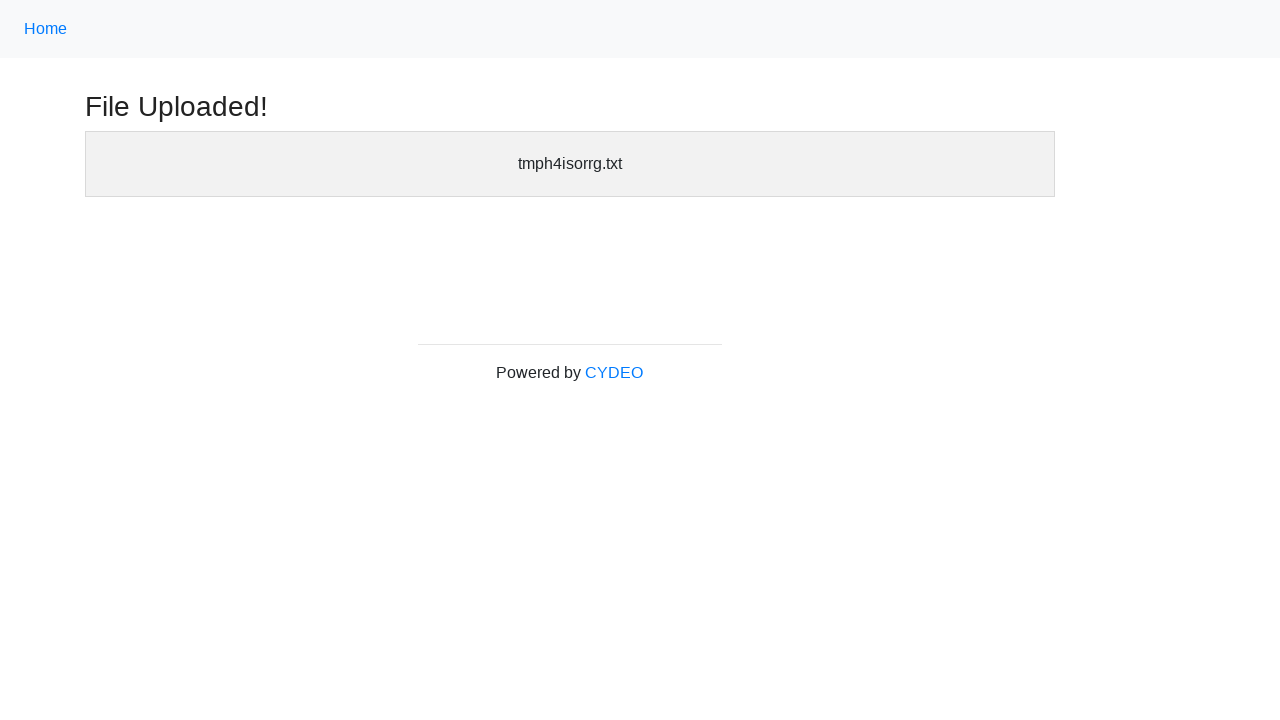